Tests dynamic loading functionality by clicking on Example 1 link, triggering the loading process, and waiting for content to appear after the loading indicator disappears

Starting URL: https://the-internet.herokuapp.com/dynamic_loading

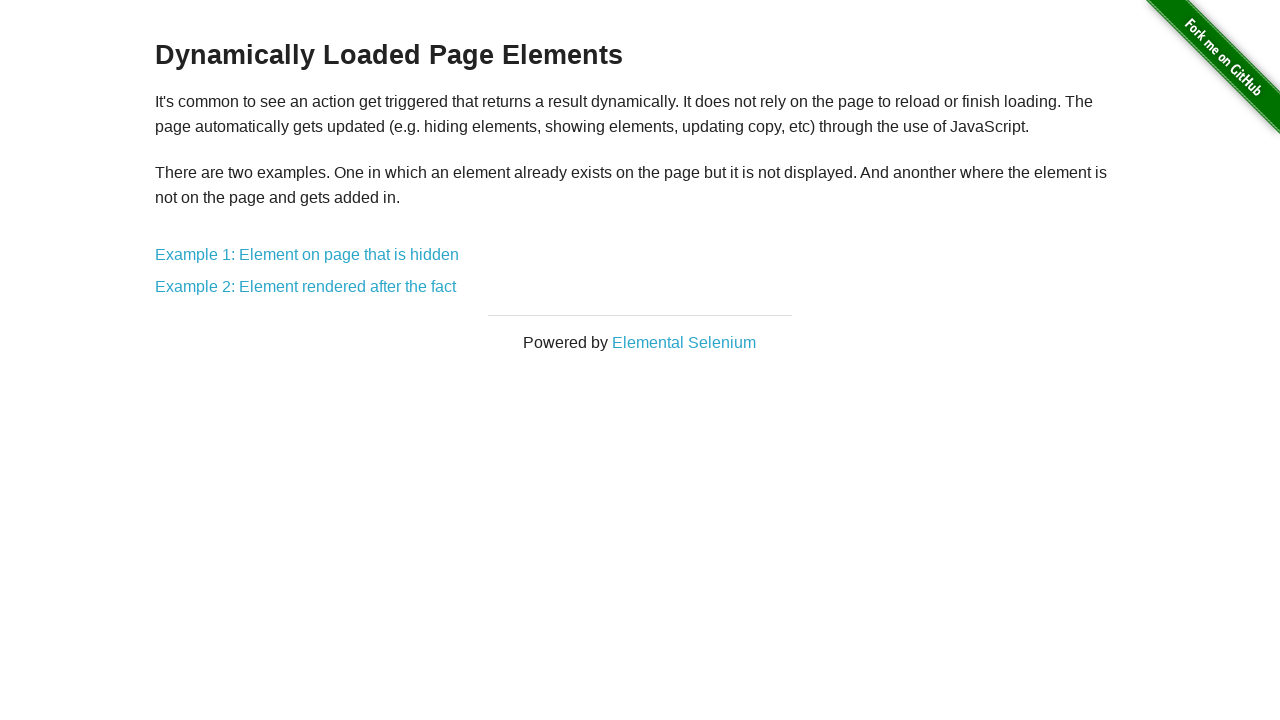

Clicked on 'Example 1: Element on page that is hidden' link at (307, 255) on text='Example 1: Element on page that is hidden'
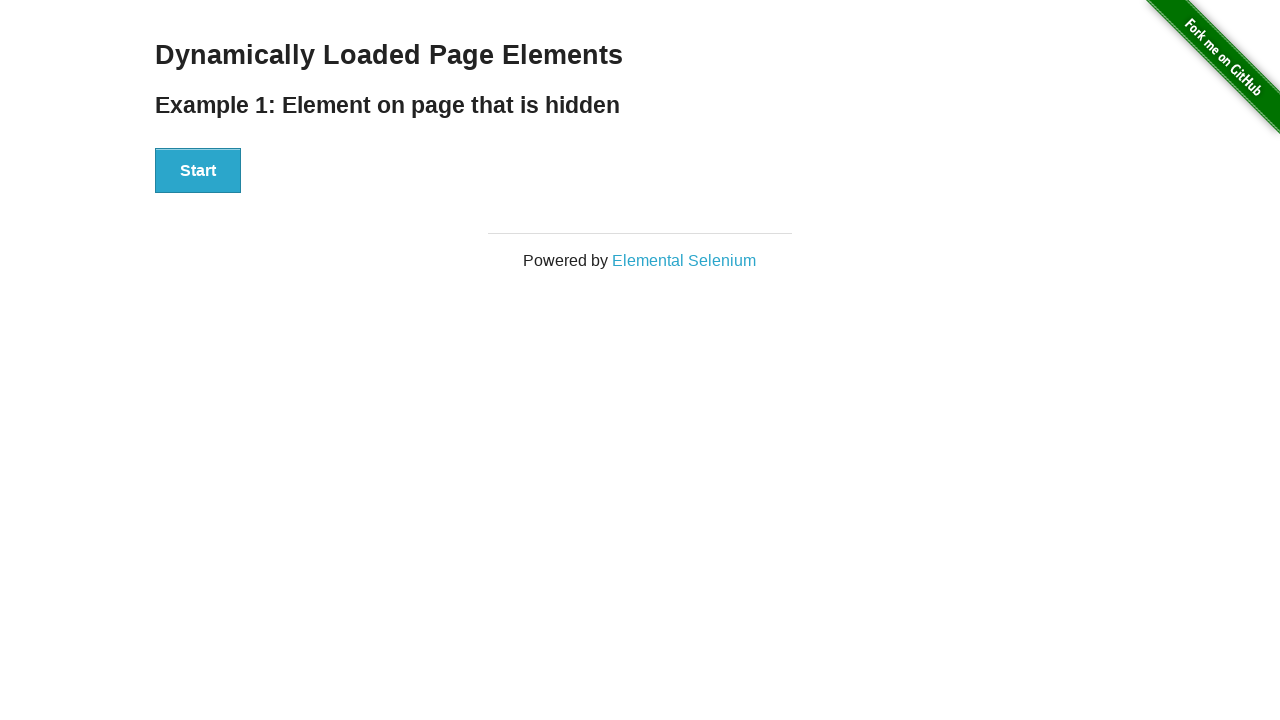

Clicked the Start button to trigger loading process at (198, 171) on xpath=(//button)[1]
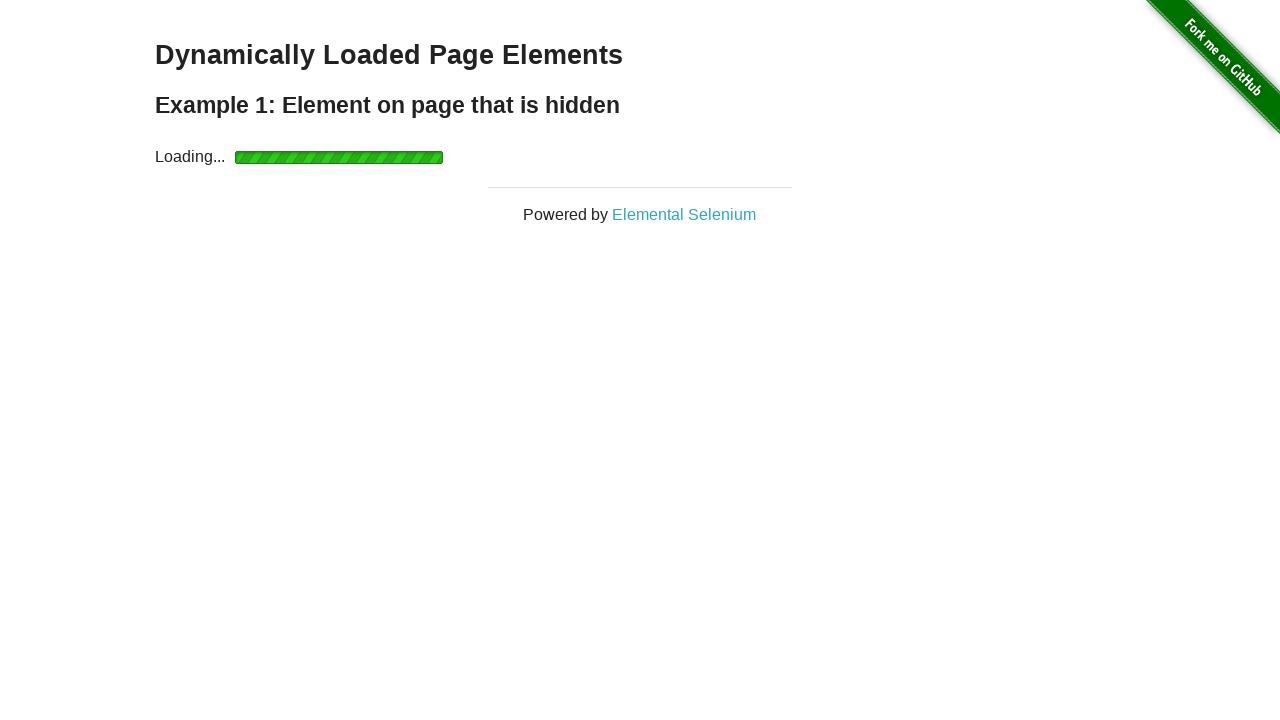

Loading indicator disappeared
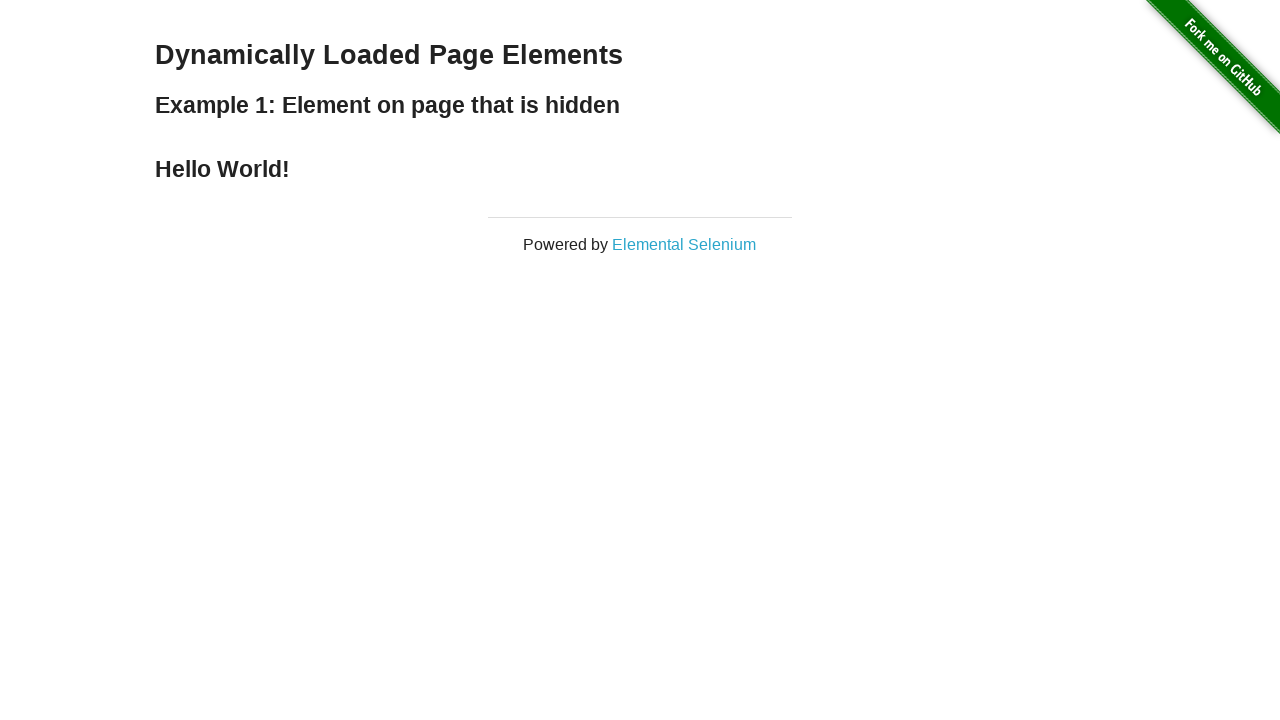

Retrieved text content from finish element
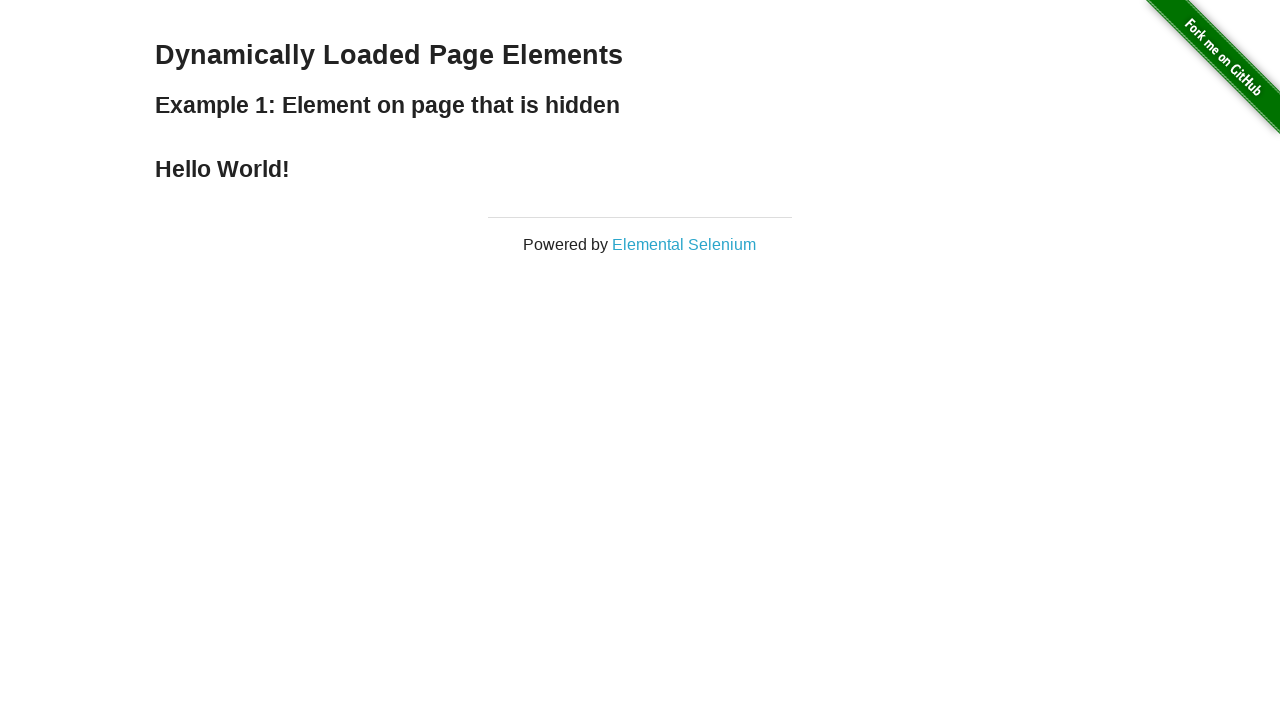

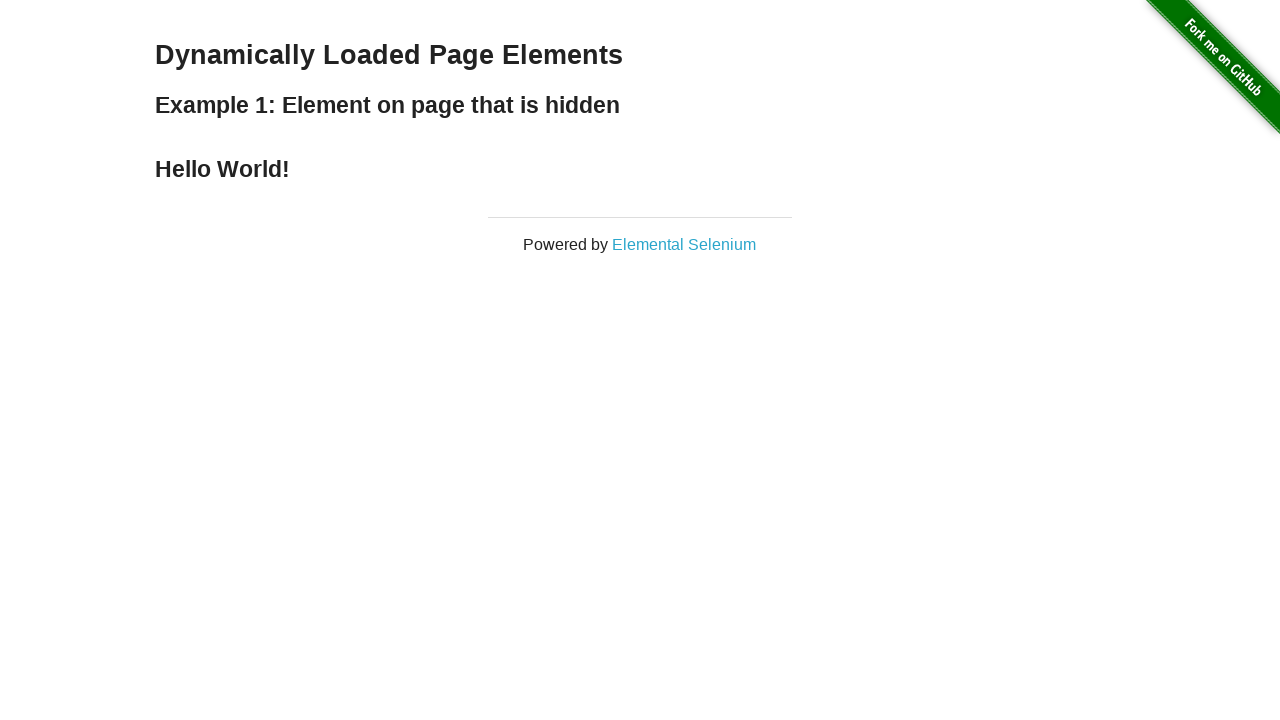